Tests that edits can be cancelled by pressing Escape.

Starting URL: https://demo.playwright.dev/todomvc

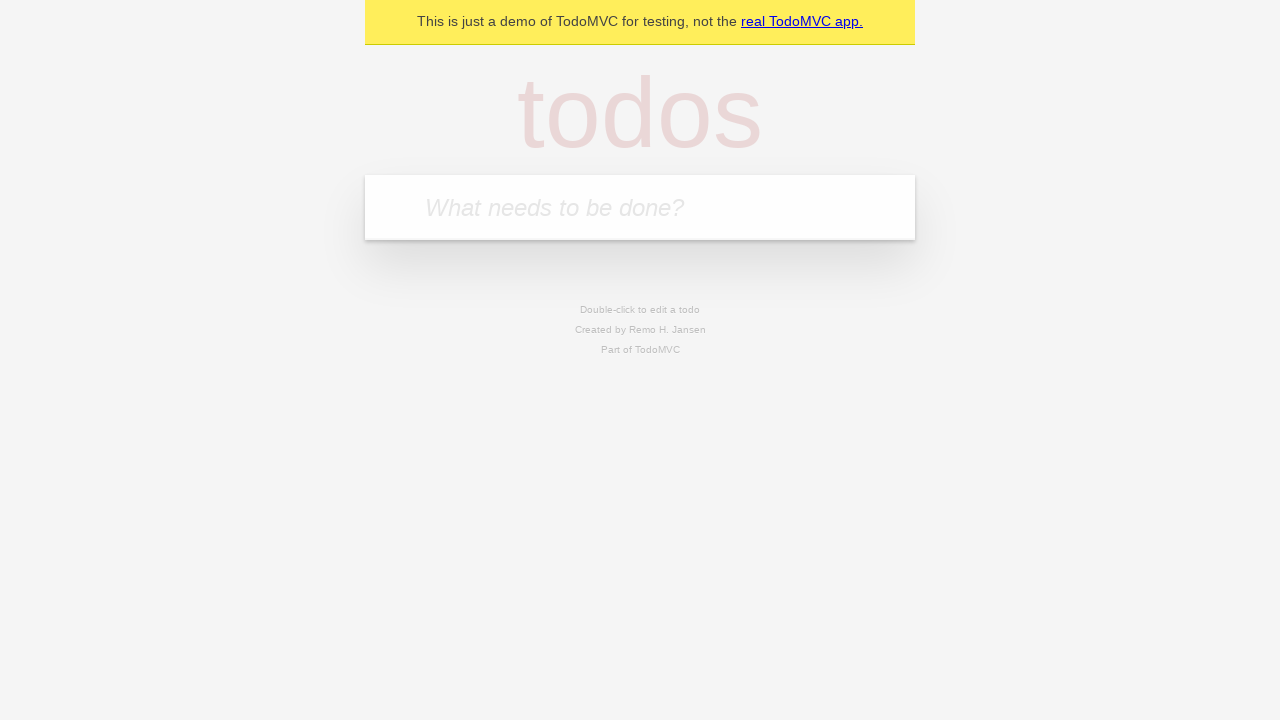

Filled todo input with 'buy some cheese' on internal:attr=[placeholder="What needs to be done?"i]
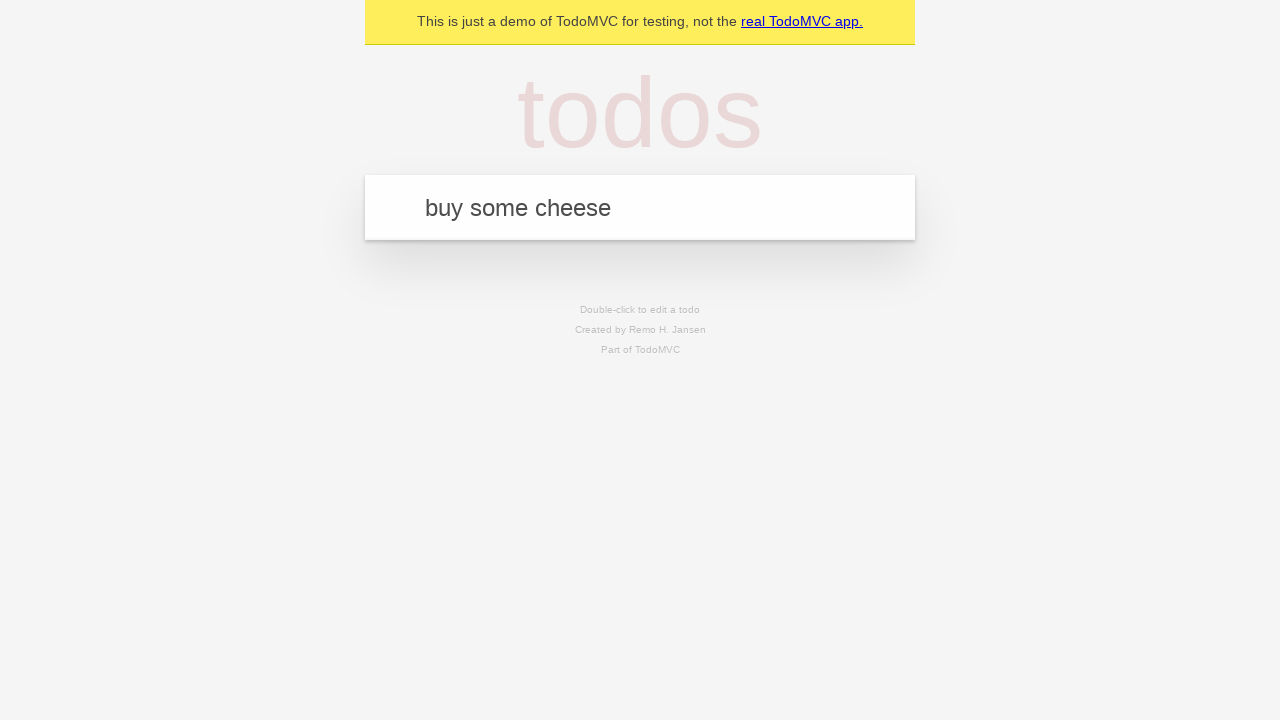

Pressed Enter to add first todo on internal:attr=[placeholder="What needs to be done?"i]
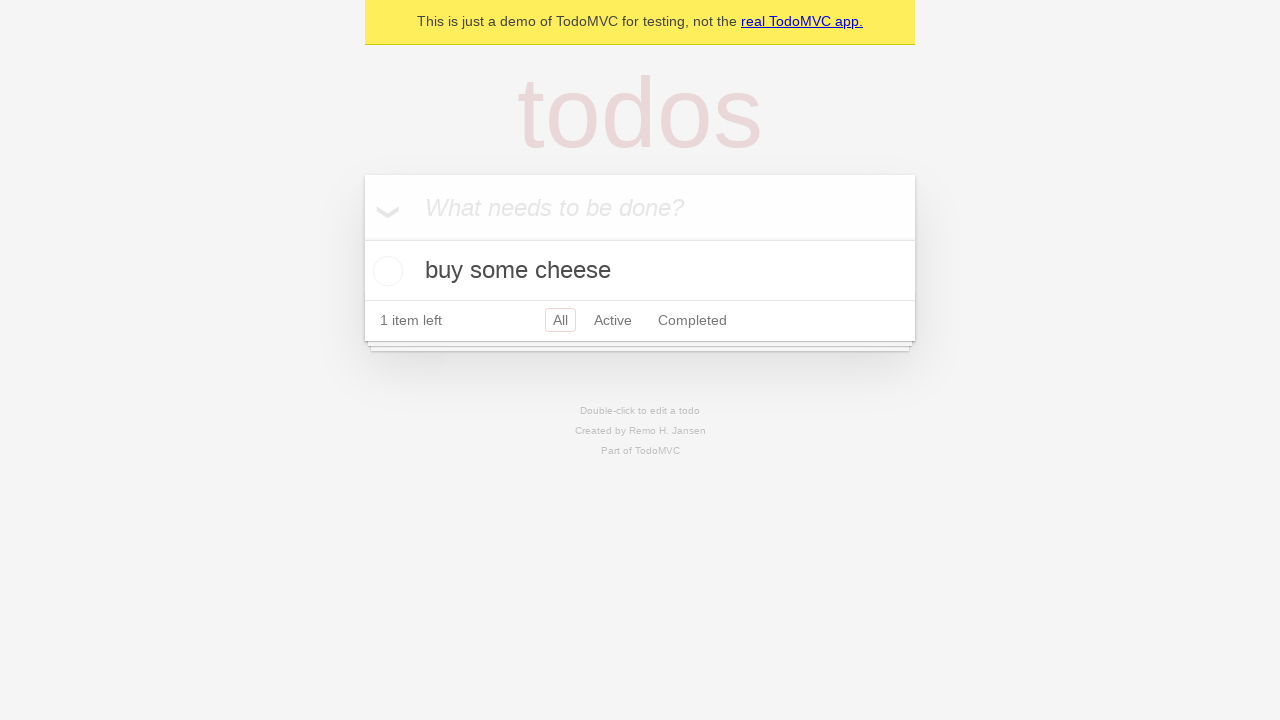

Filled todo input with 'feed the cat' on internal:attr=[placeholder="What needs to be done?"i]
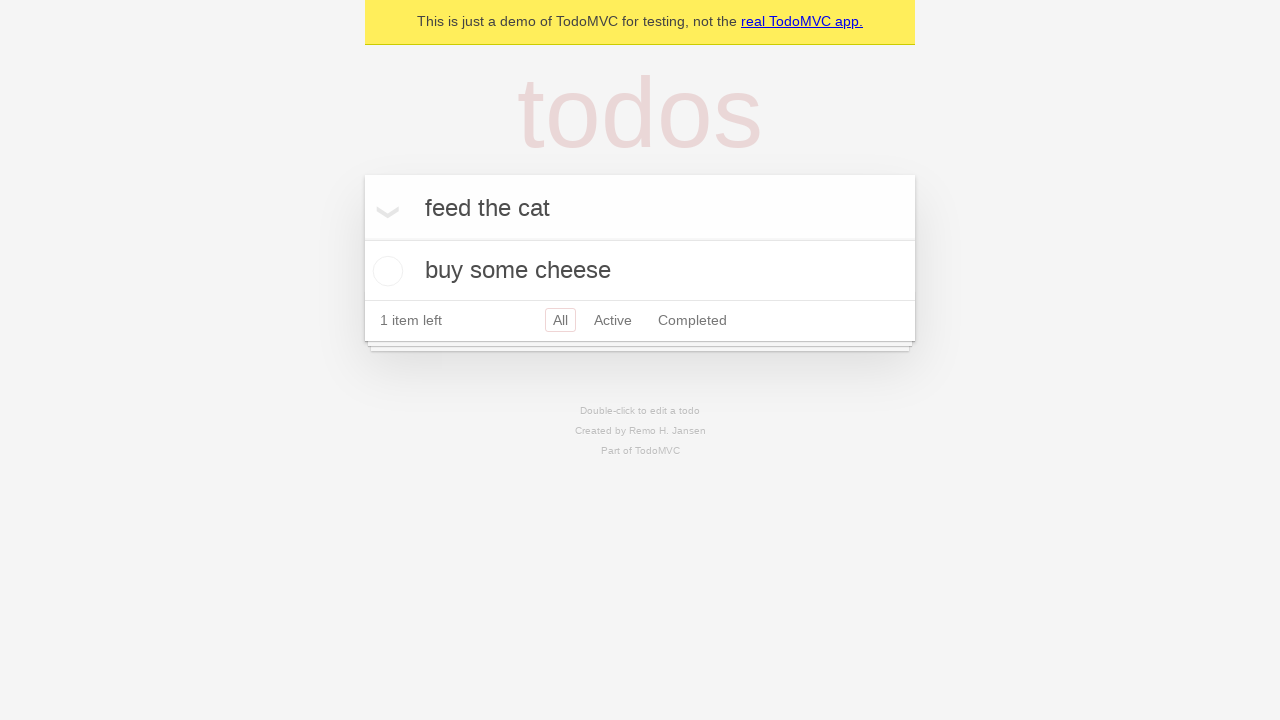

Pressed Enter to add second todo on internal:attr=[placeholder="What needs to be done?"i]
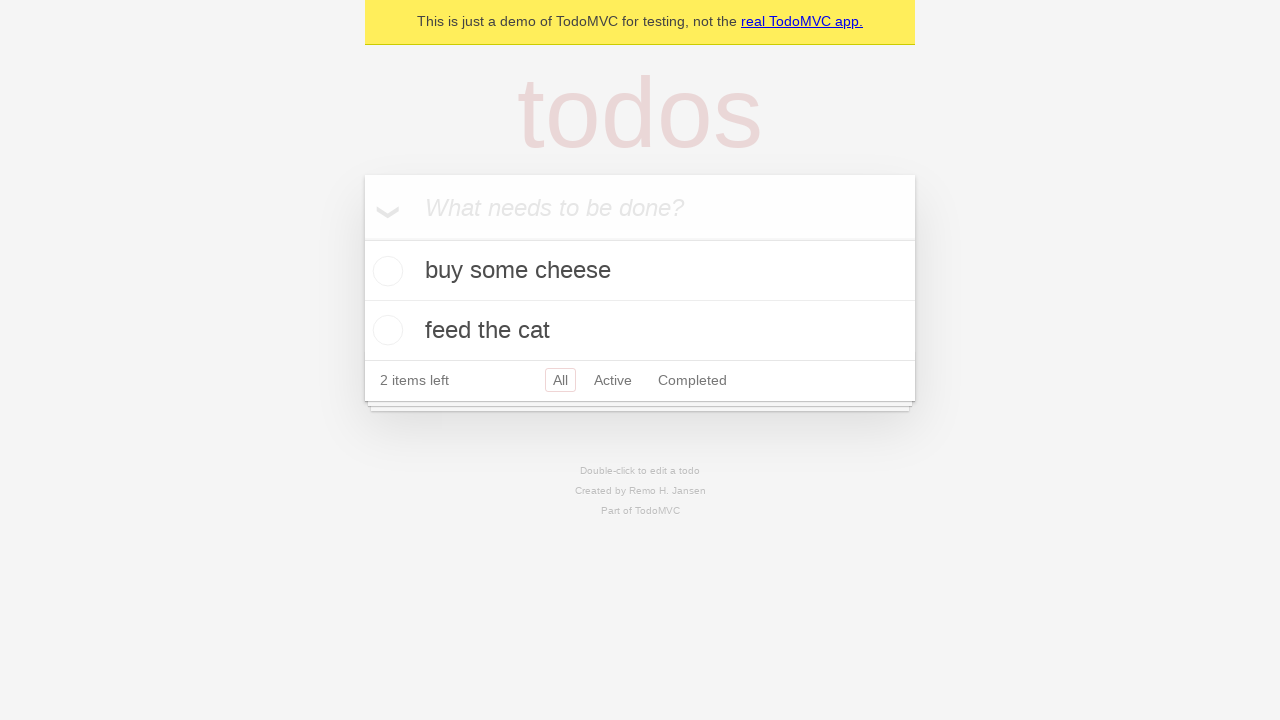

Filled todo input with 'book a doctors appointment' on internal:attr=[placeholder="What needs to be done?"i]
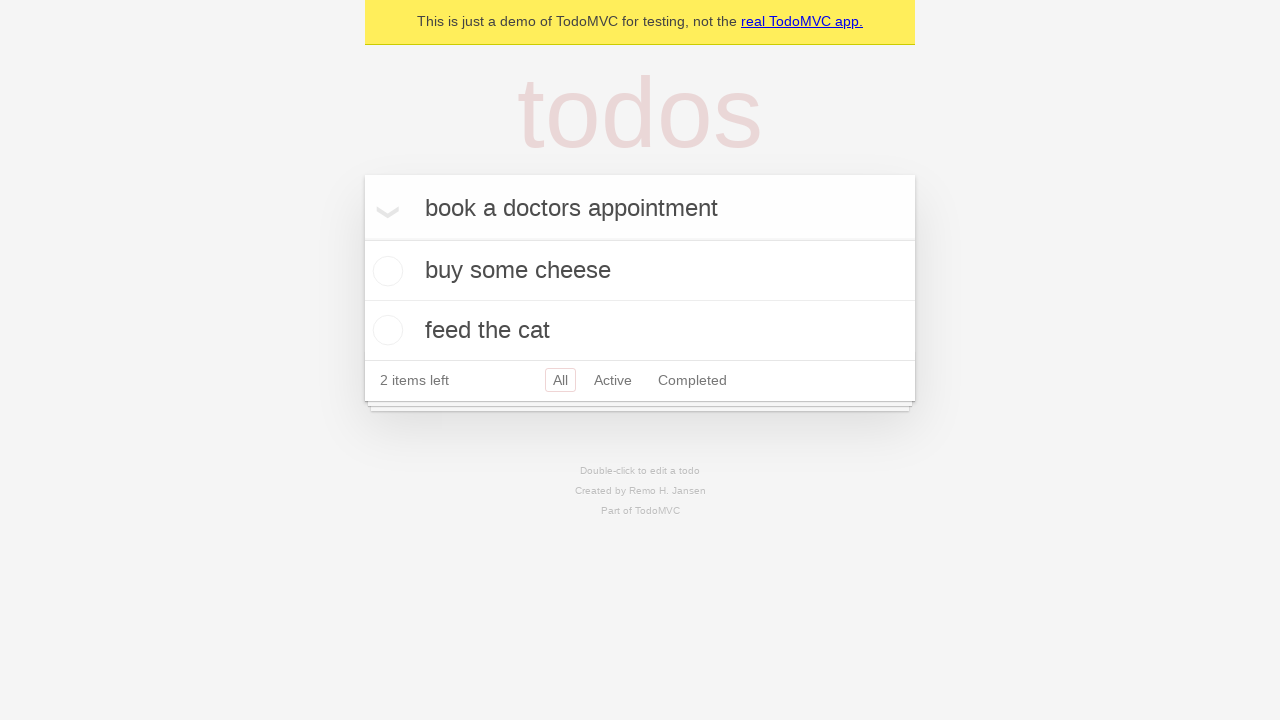

Pressed Enter to add third todo on internal:attr=[placeholder="What needs to be done?"i]
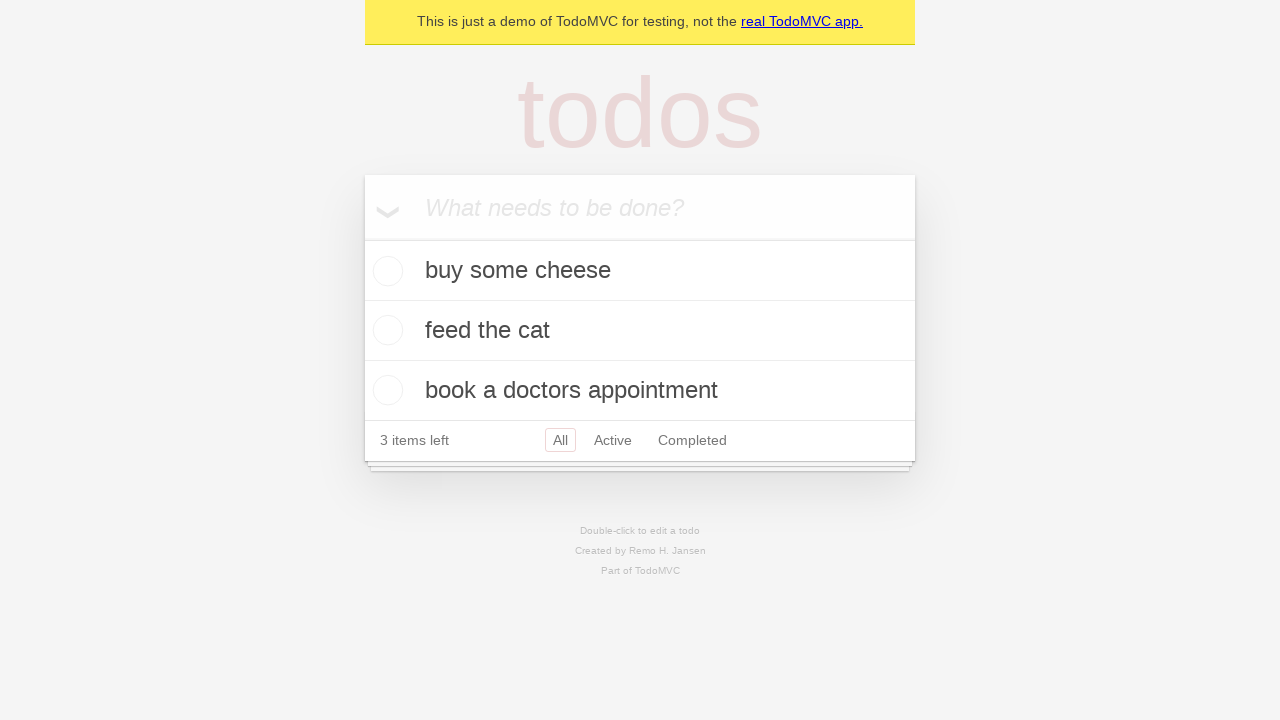

Double-clicked second todo to enter edit mode at (640, 331) on internal:testid=[data-testid="todo-item"s] >> nth=1
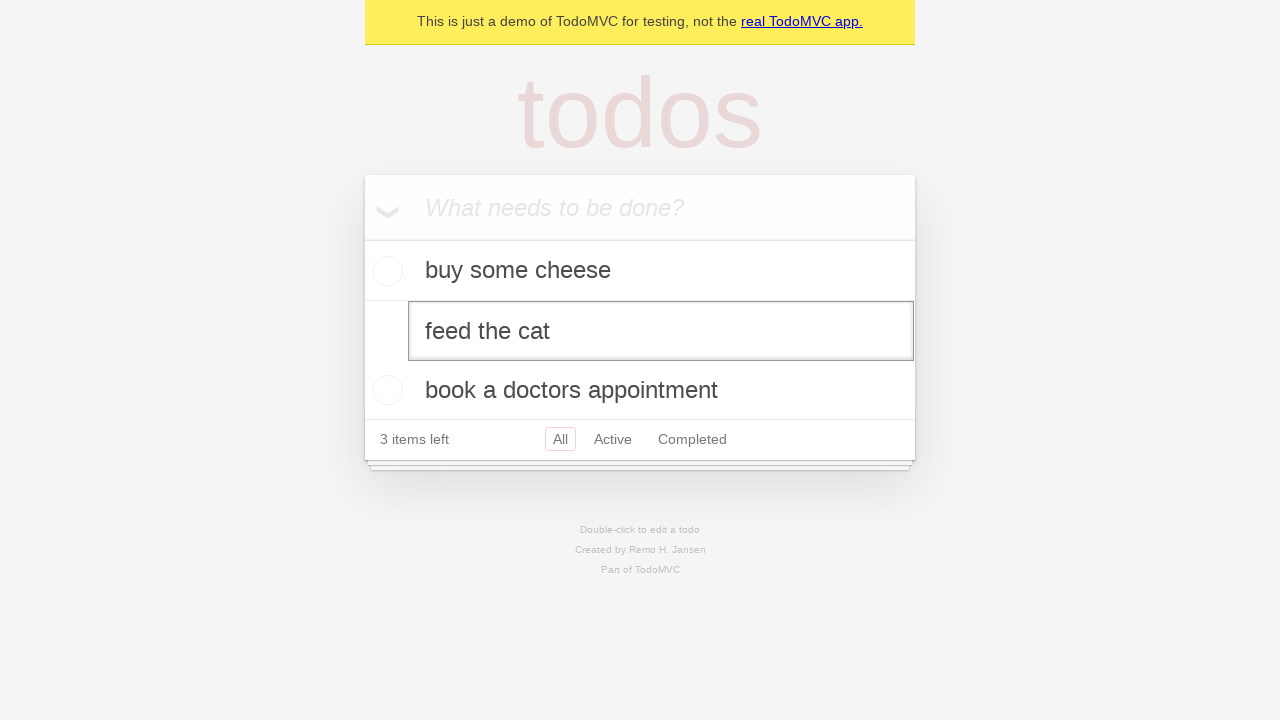

Filled edit field with 'buy some sausages' on internal:testid=[data-testid="todo-item"s] >> nth=1 >> internal:role=textbox[nam
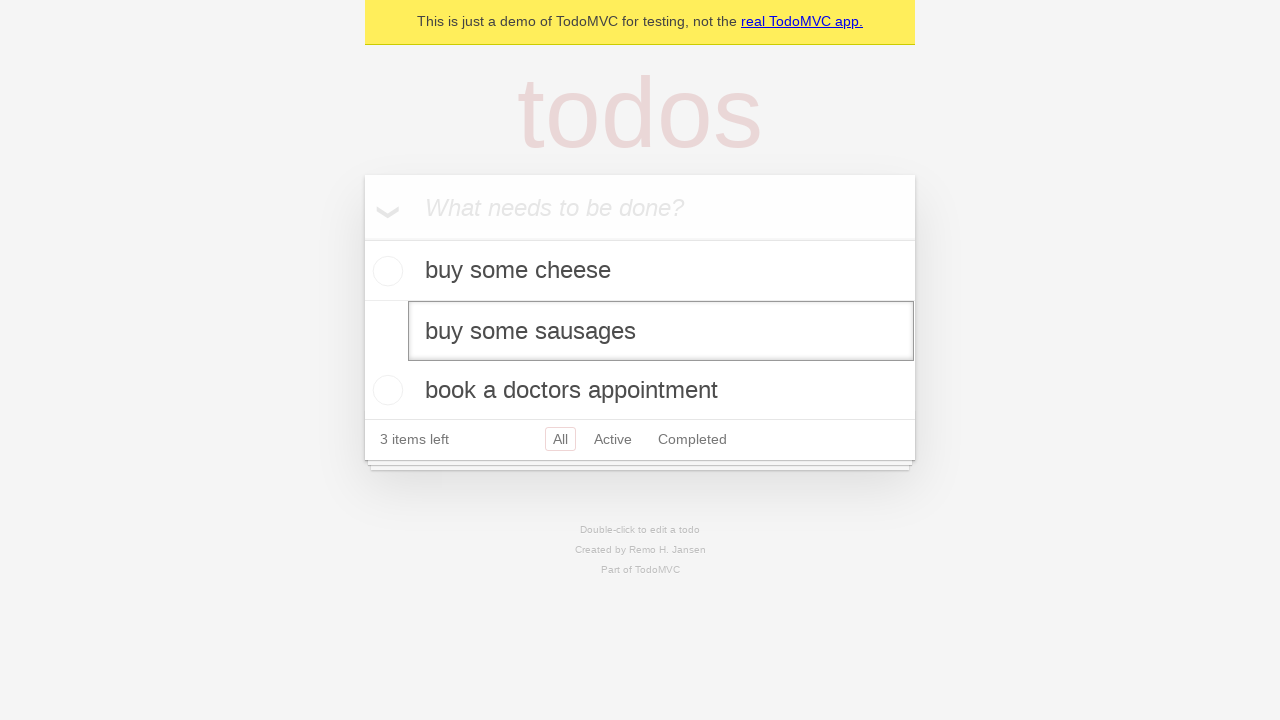

Pressed Escape to cancel edit on internal:testid=[data-testid="todo-item"s] >> nth=1 >> internal:role=textbox[nam
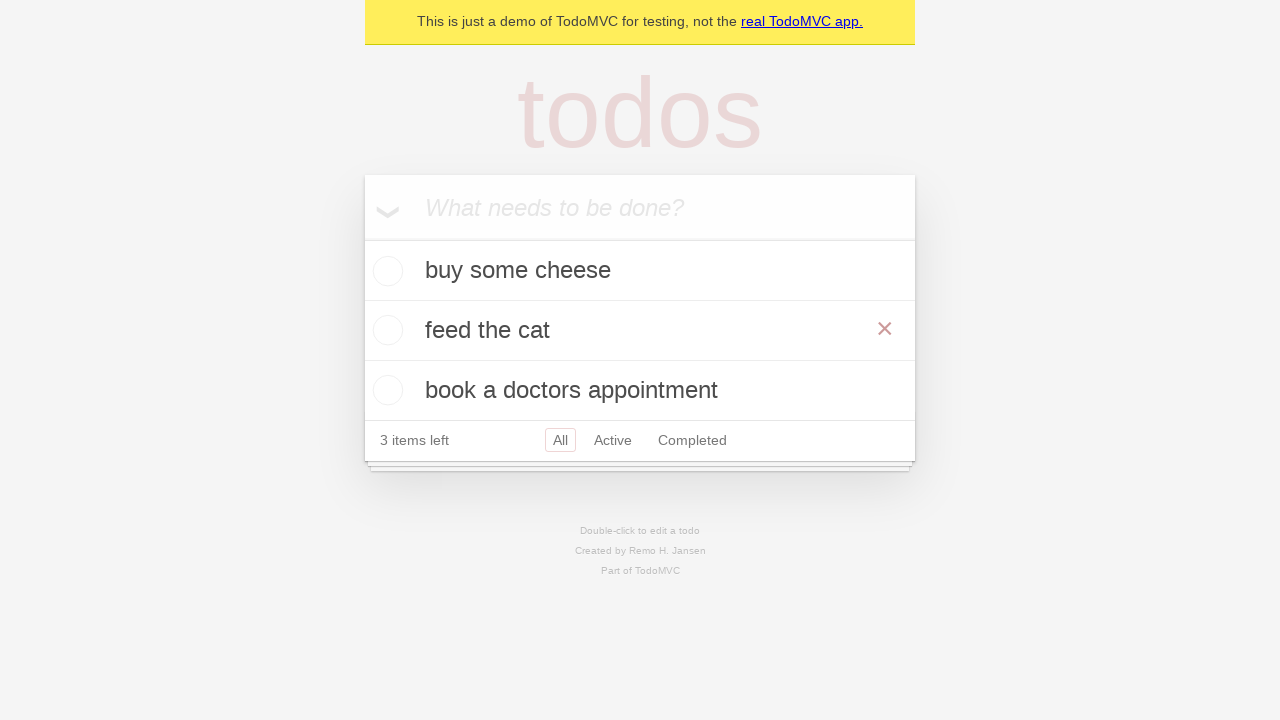

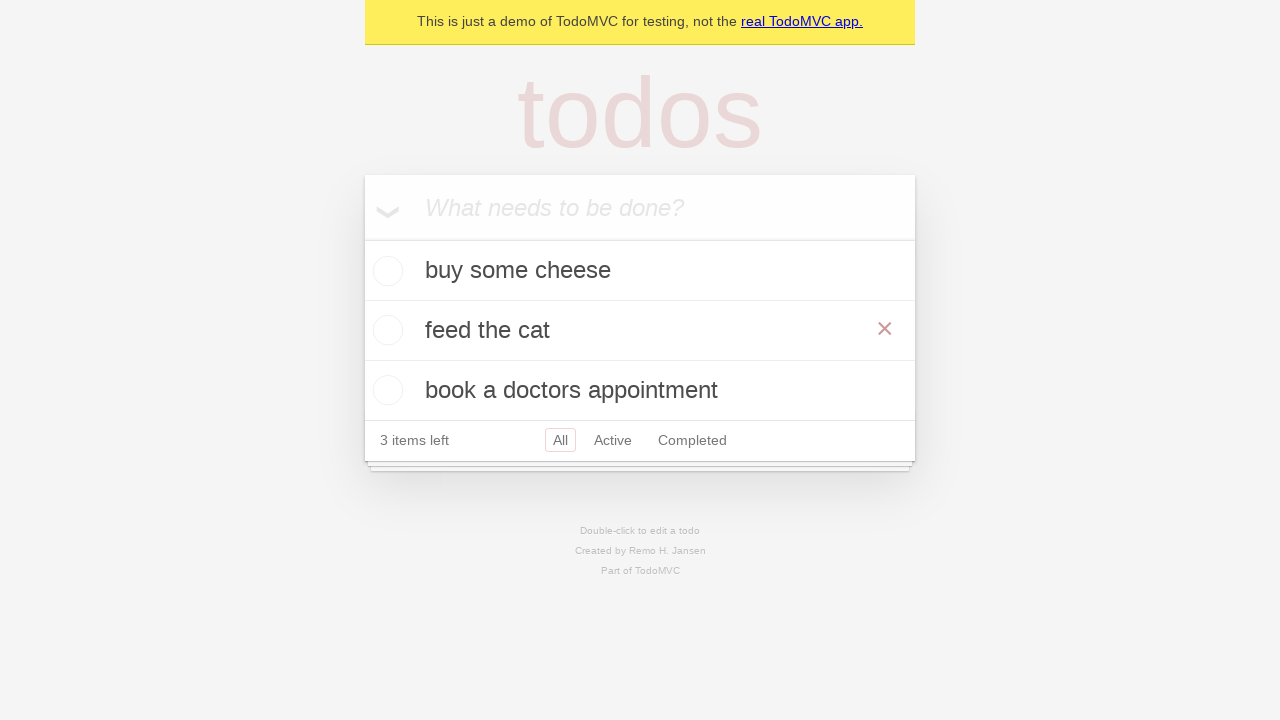